Tests dropdown select menu functionality by selecting options using different methods: by index, by value, and by visible text

Starting URL: https://demoqa.com/select-menu

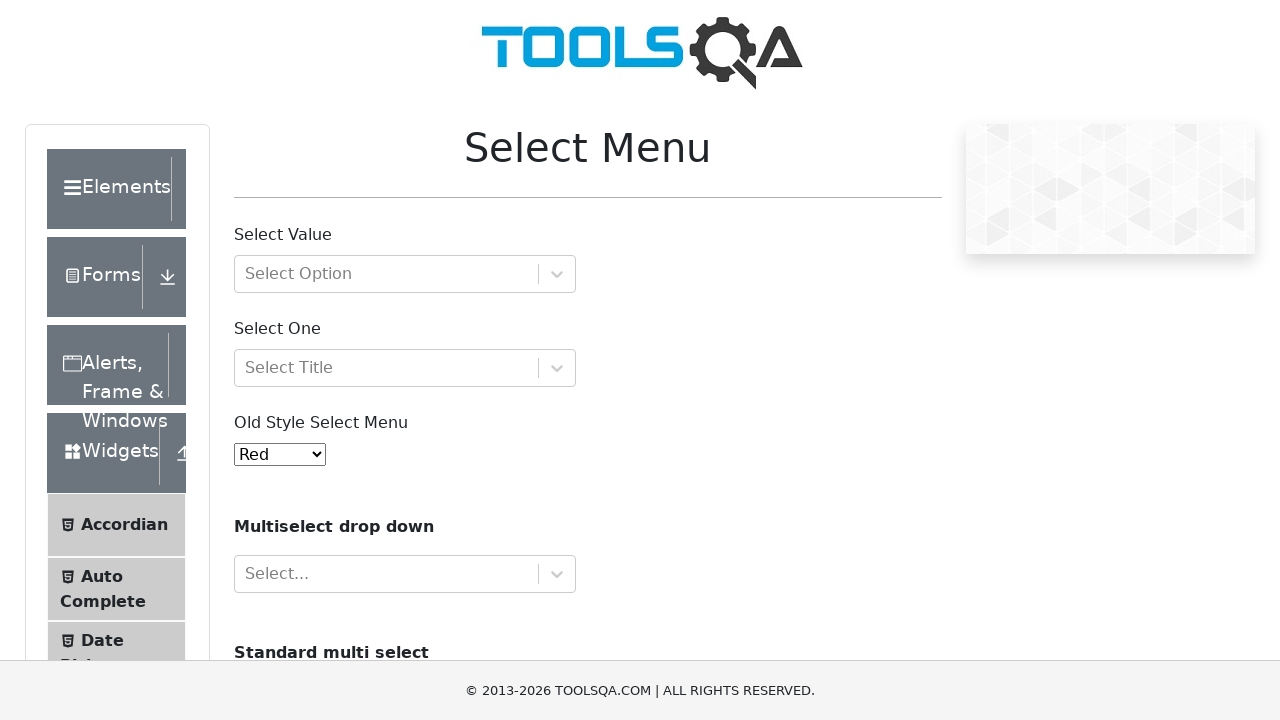

Selected dropdown option by index 1 (second option) on #oldSelectMenu
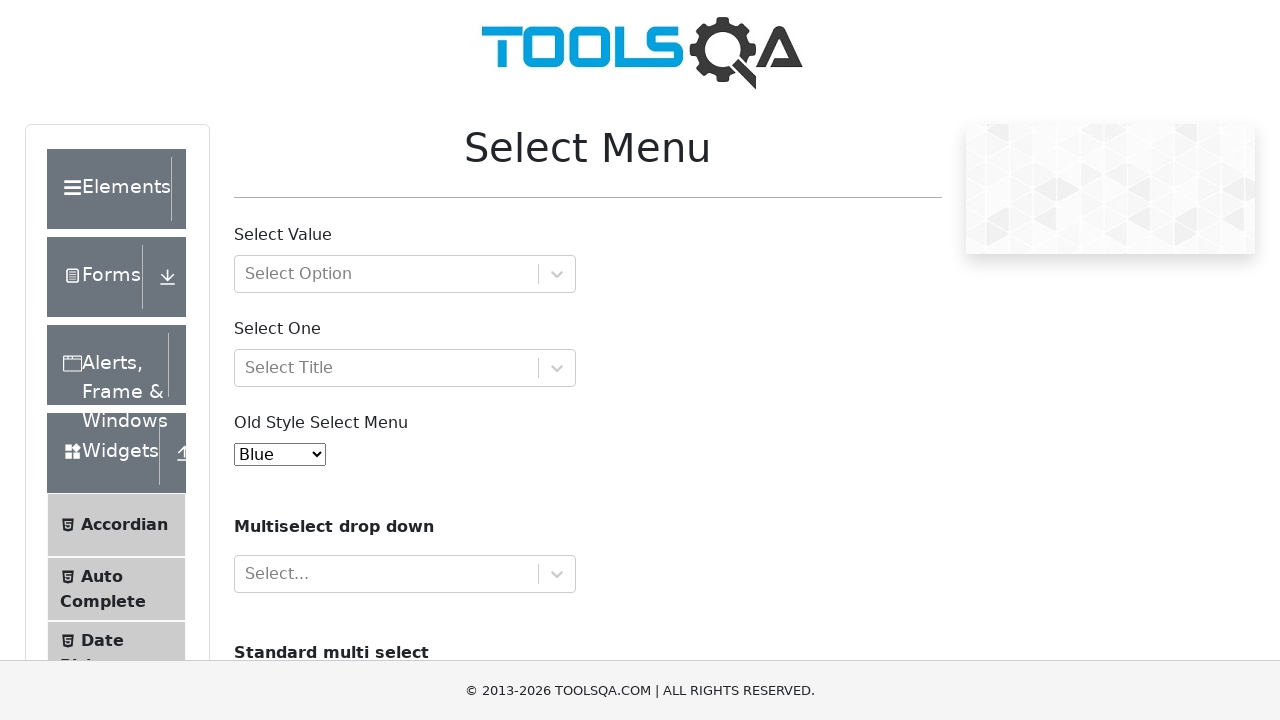

Selected dropdown option by value '2' (Blue) on #oldSelectMenu
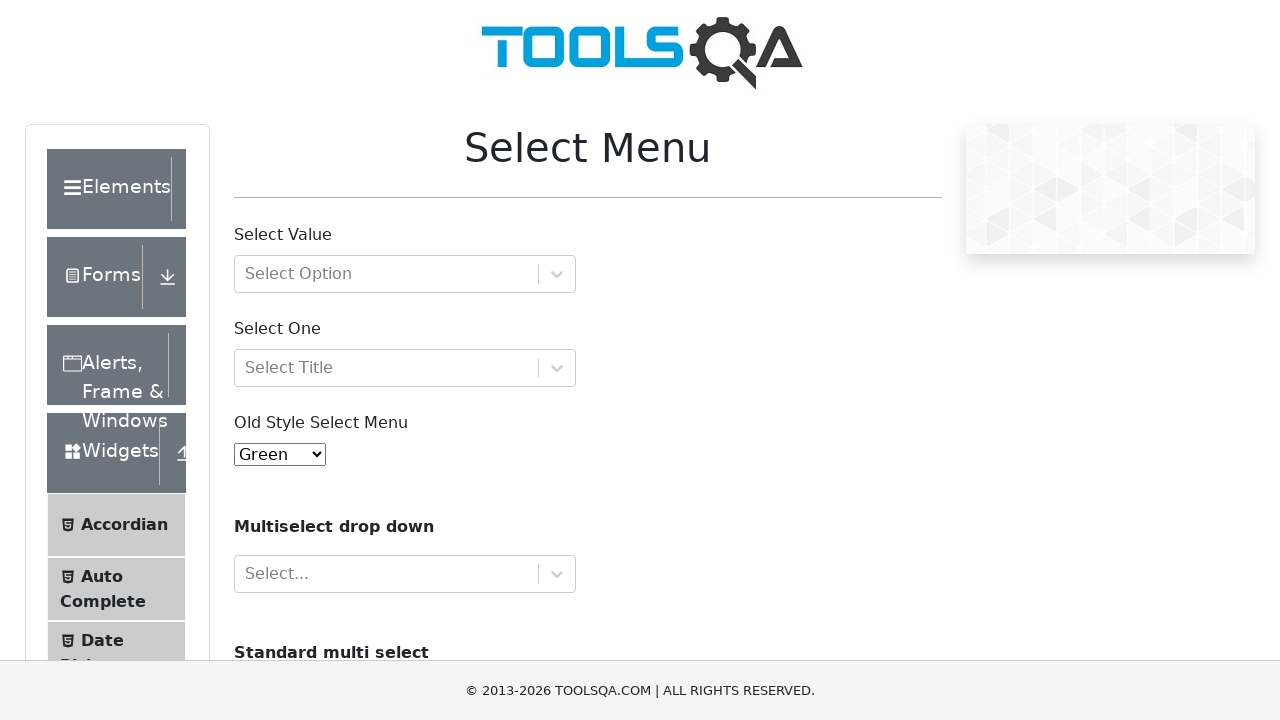

Selected dropdown option by visible text 'Magenta' on #oldSelectMenu
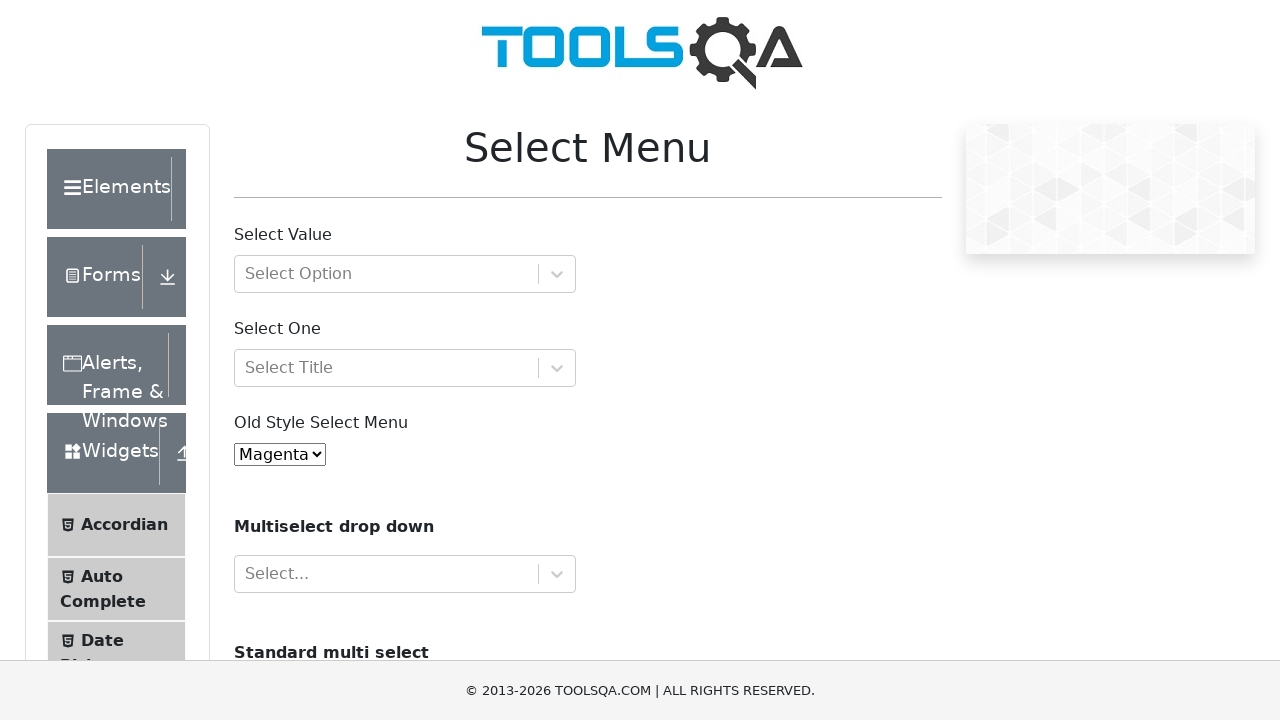

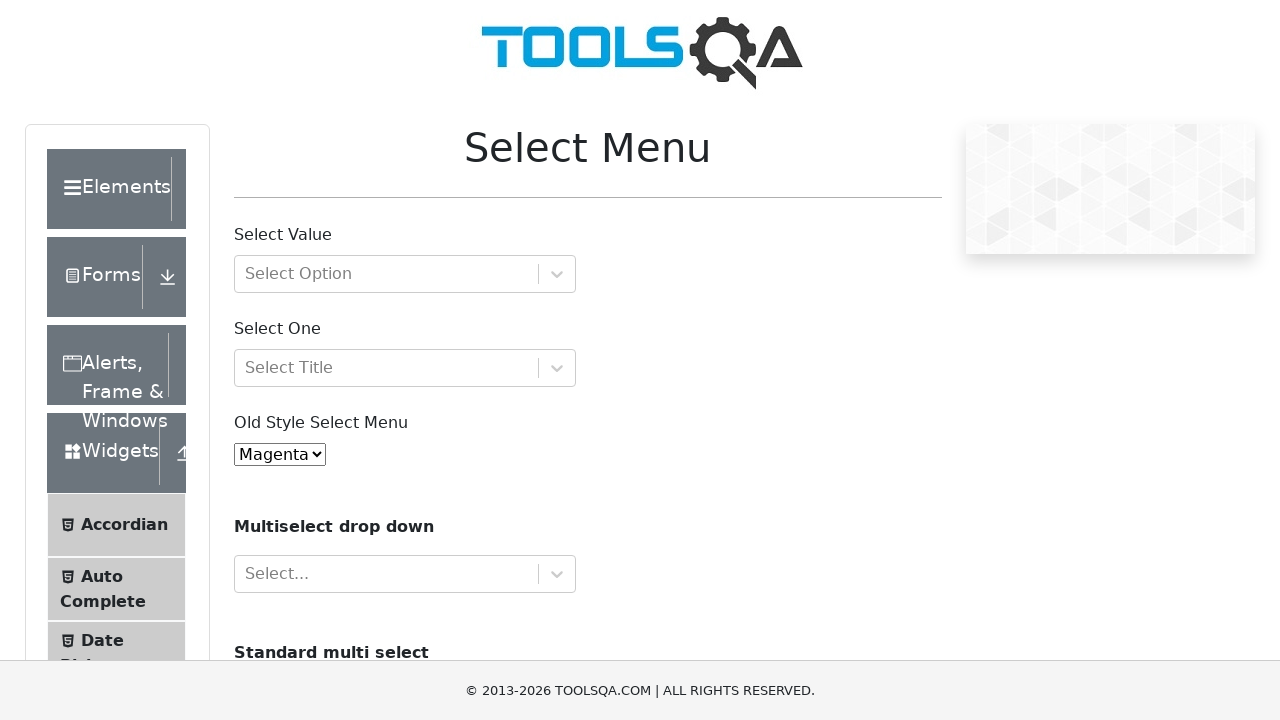